Tests a practice form by clicking a checkbox, selecting radio button and dropdown options, filling a password field, submitting the form, then navigating to a shop page and adding a product to cart.

Starting URL: https://rahulshettyacademy.com/angularpractice/

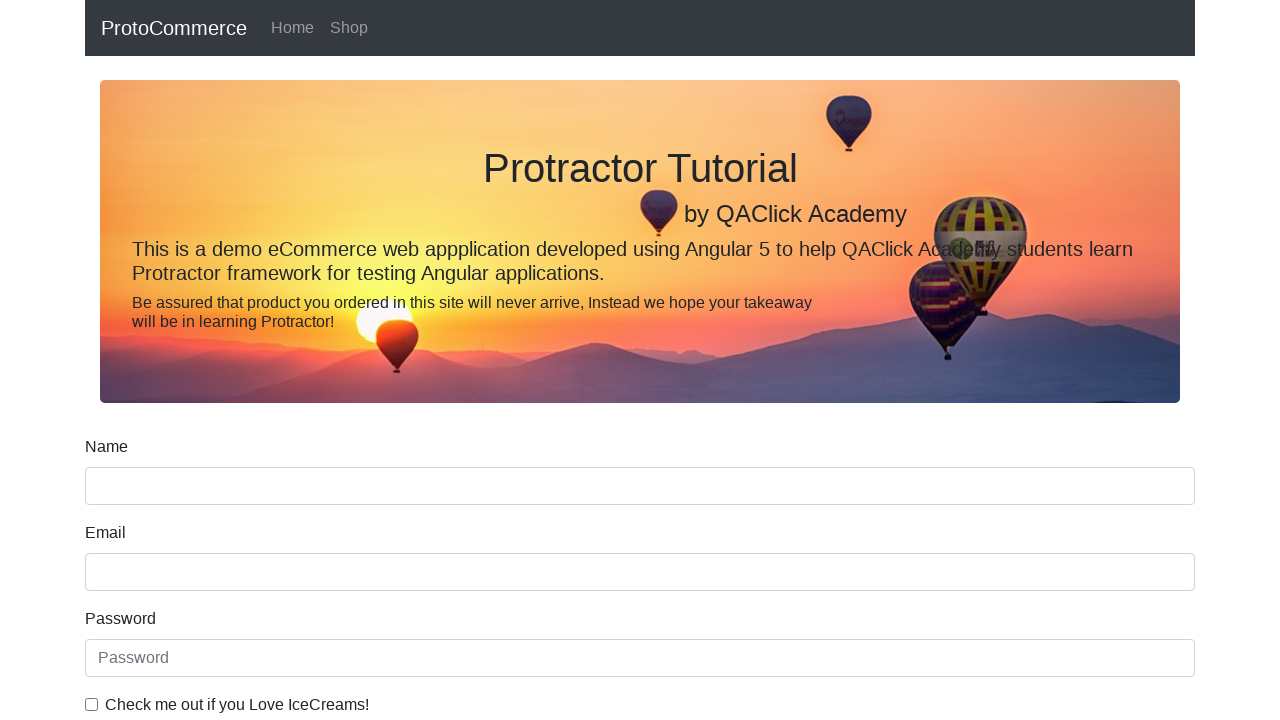

Clicked ice cream checkbox at (92, 704) on internal:label="Check me out if you Love IceCreams!"i
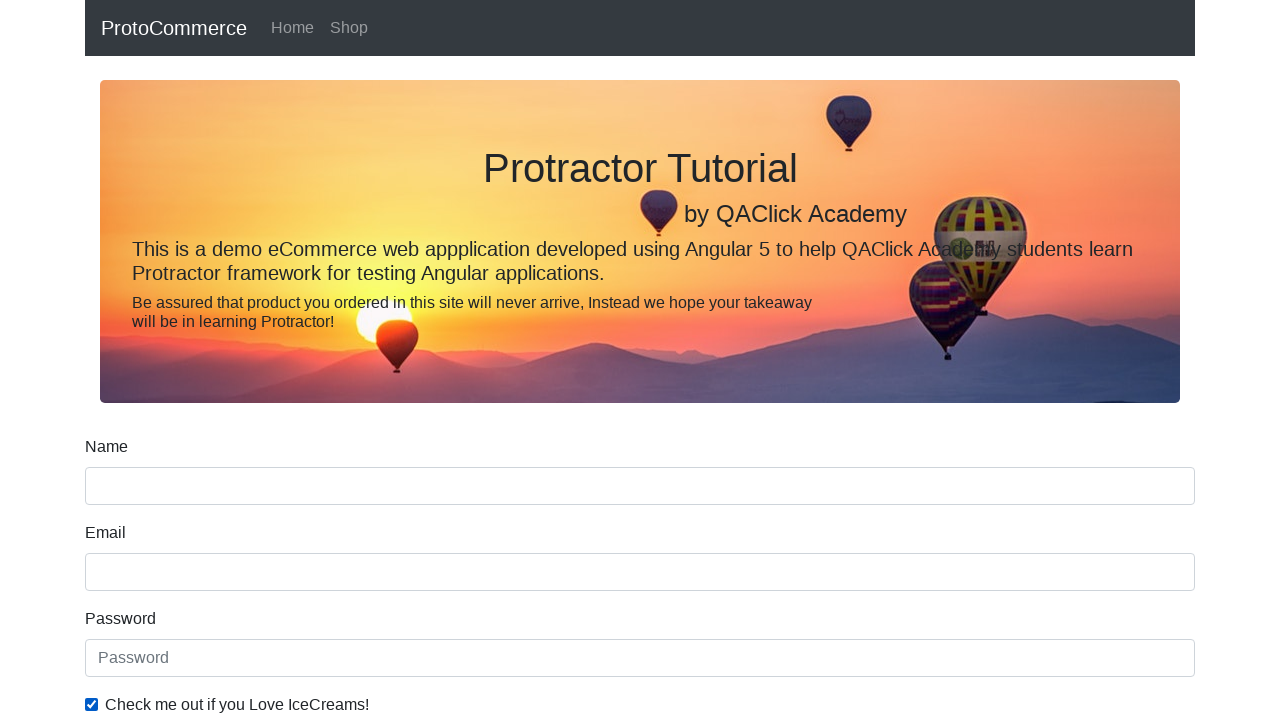

Selected Employed radio button at (326, 360) on internal:label="Employed"i
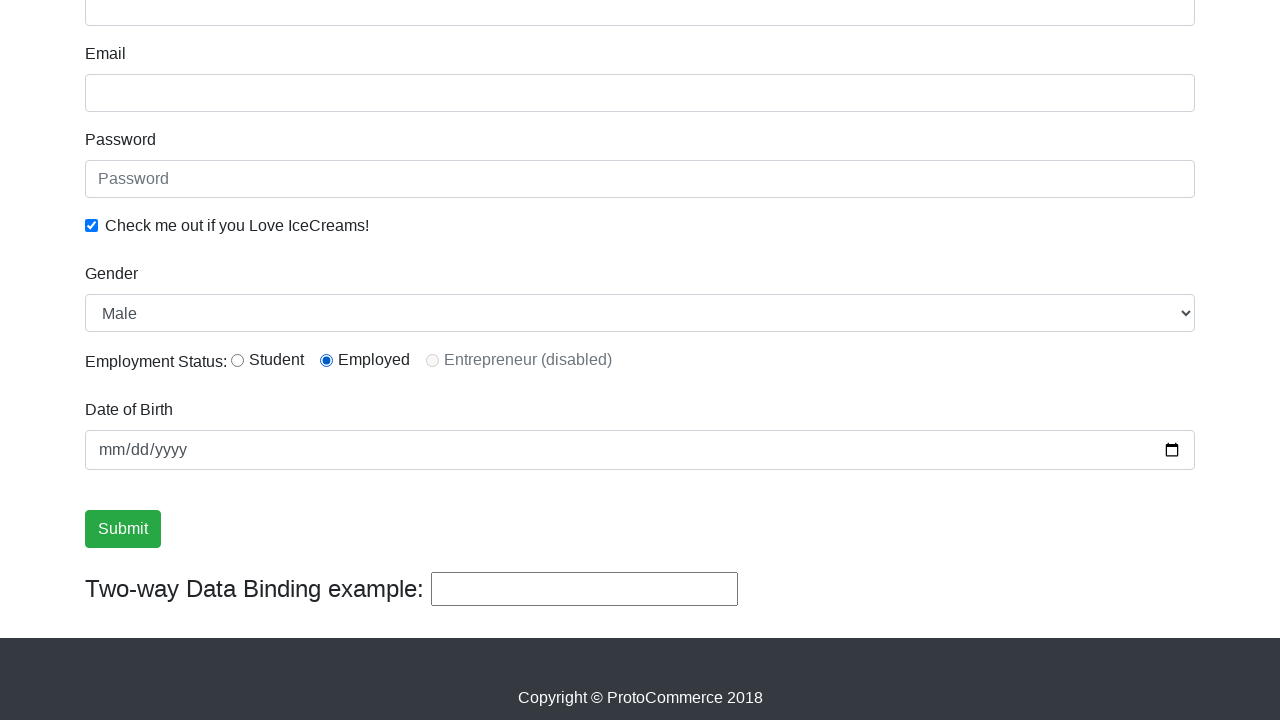

Selected Female from Gender dropdown on internal:label="Gender"i
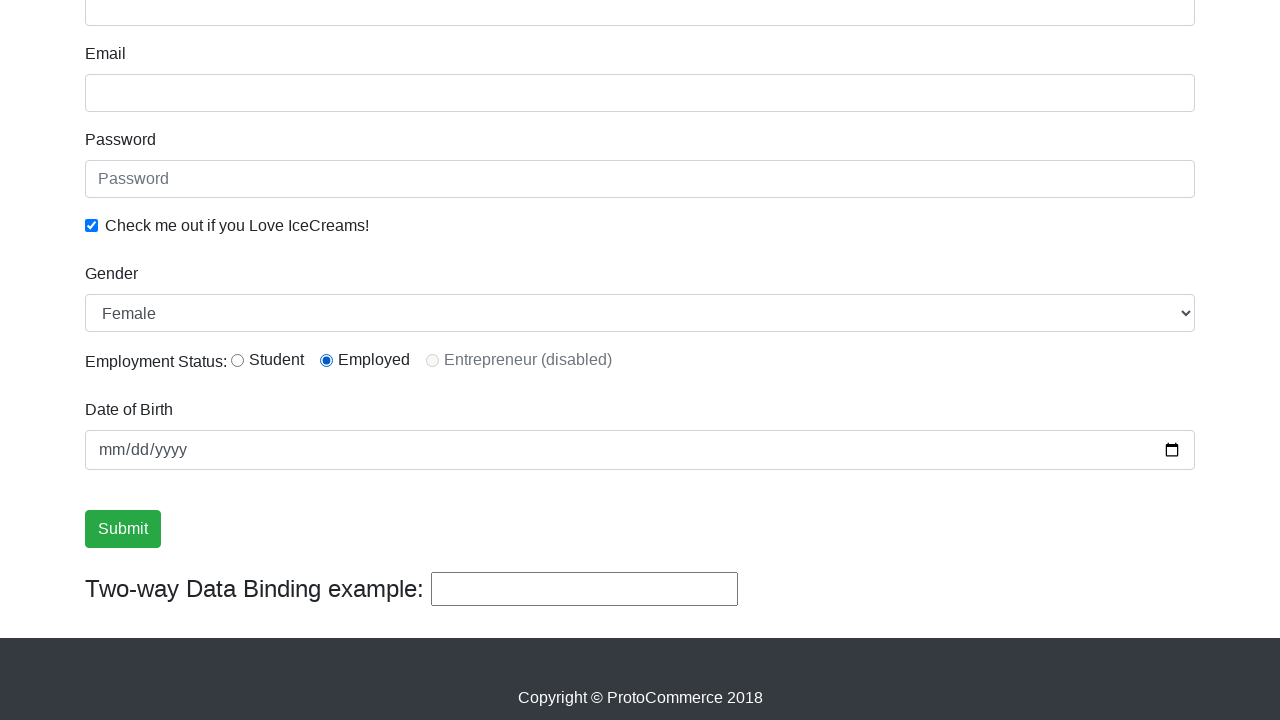

Filled password field with 'Tester@123' on internal:attr=[placeholder="Password"i]
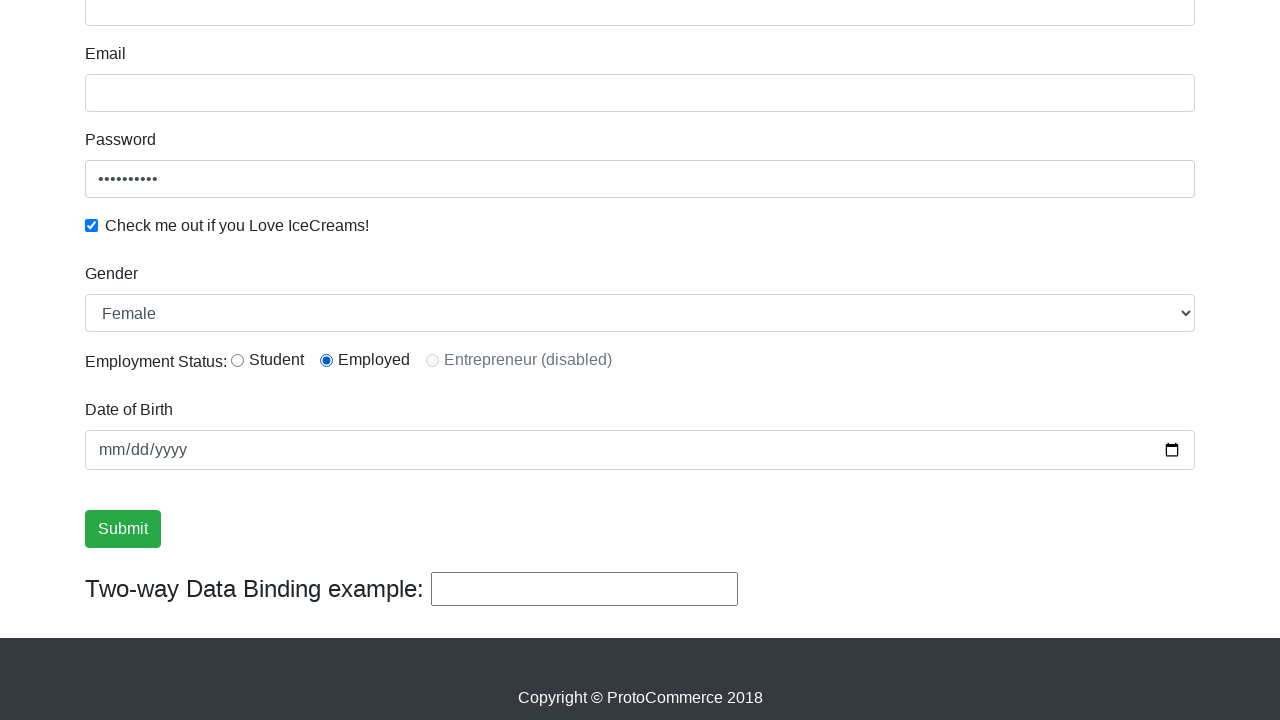

Clicked Submit button at (123, 529) on internal:role=button[name="Submit"i]
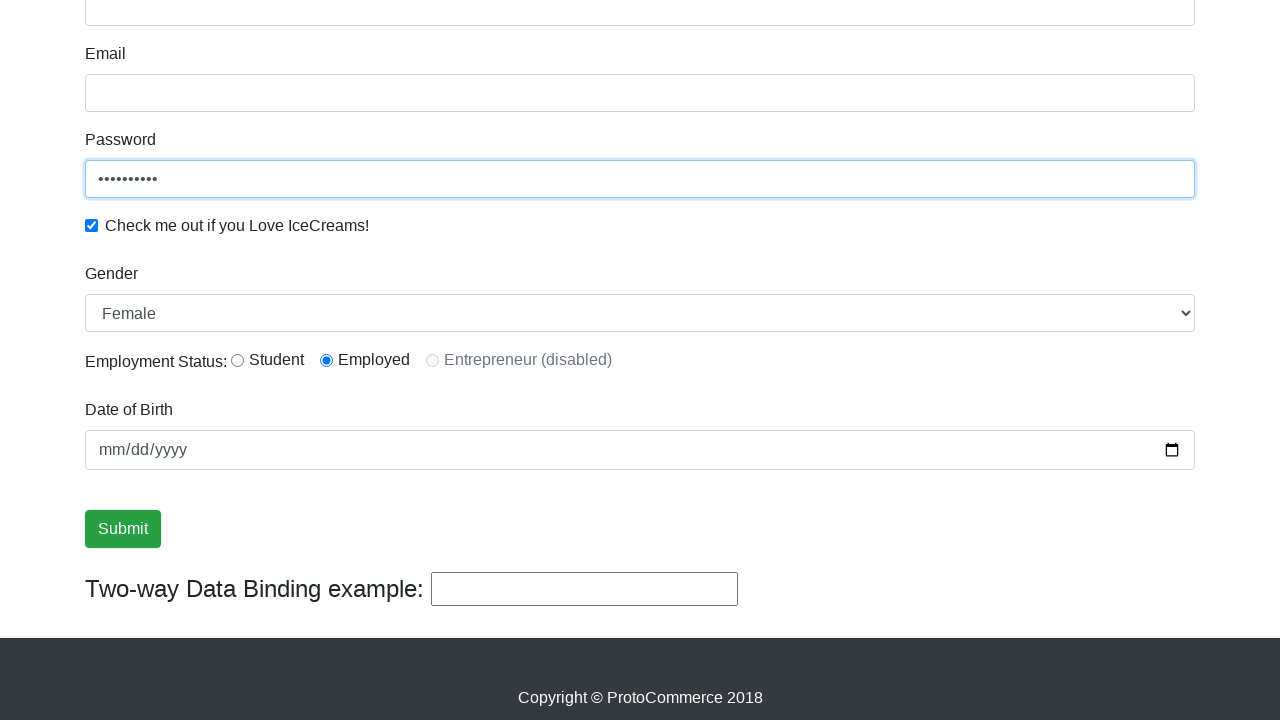

Success message appeared: 'The Form has been submitted successfully!'
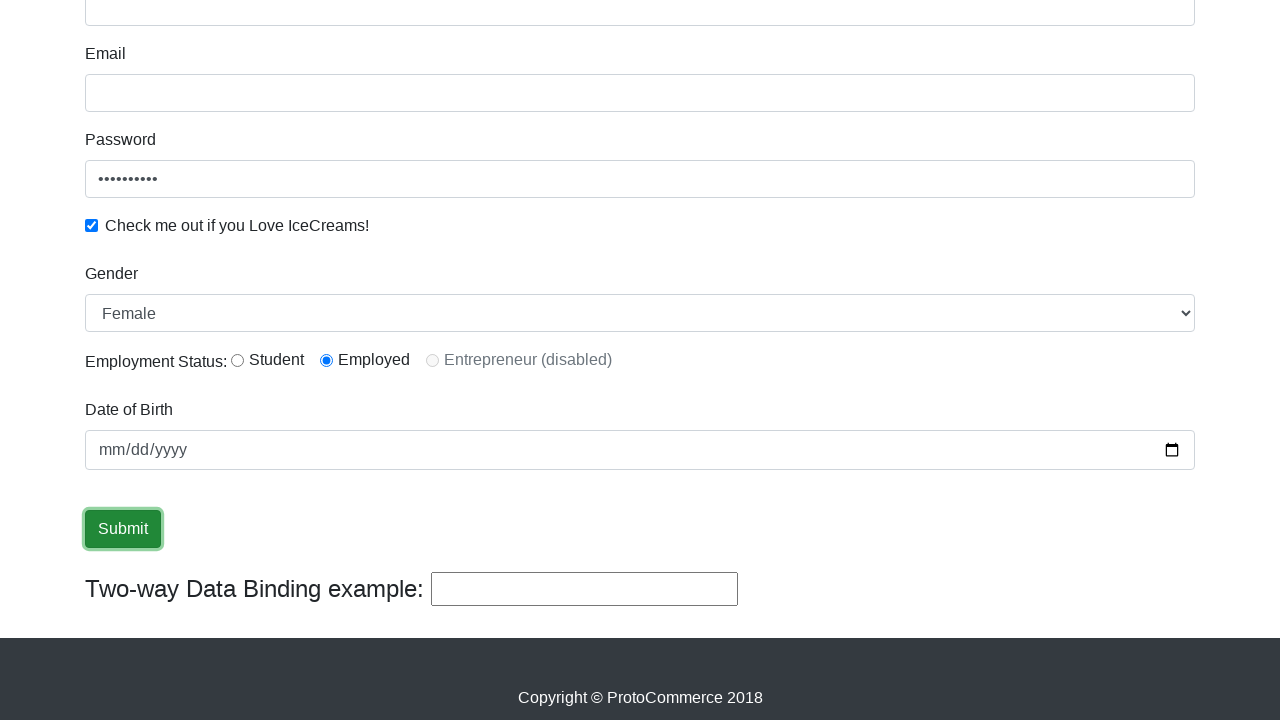

Clicked Shop link at (349, 28) on internal:role=link[name="Shop"i]
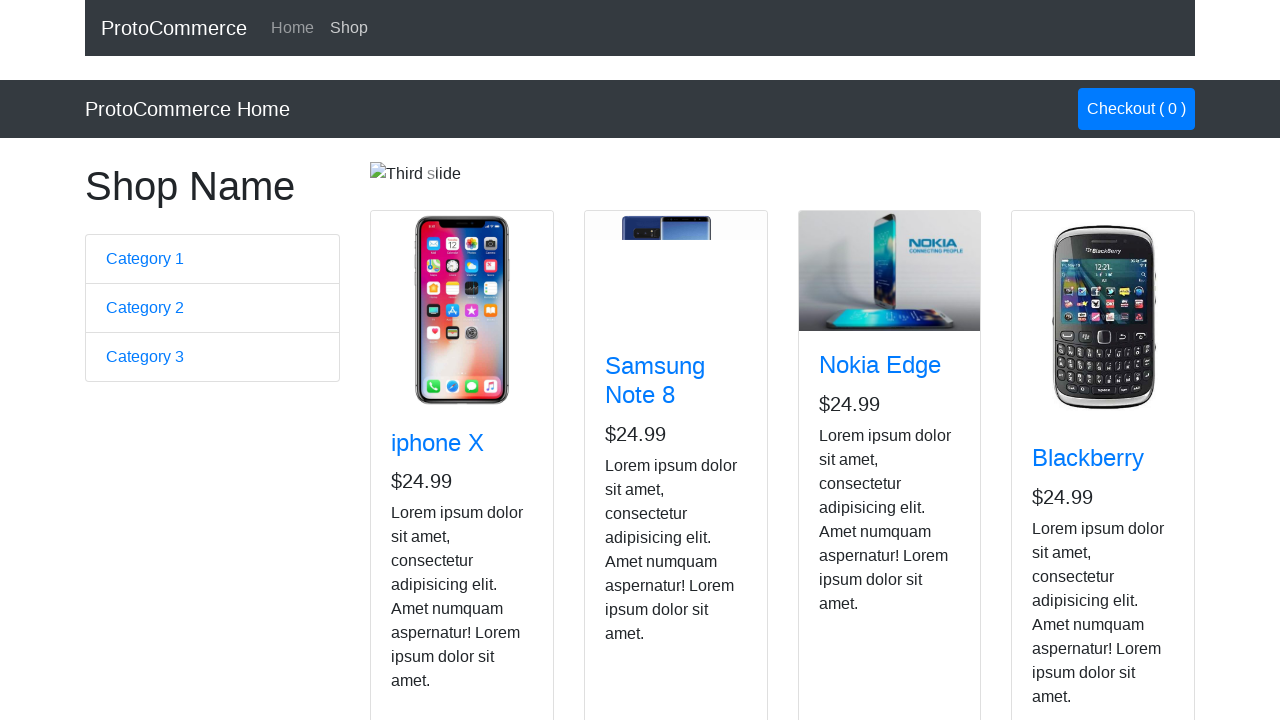

Clicked add to cart button for Nokia Edge product at (854, 528) on app-card >> internal:has-text="Nokia Edge"i >> internal:role=button
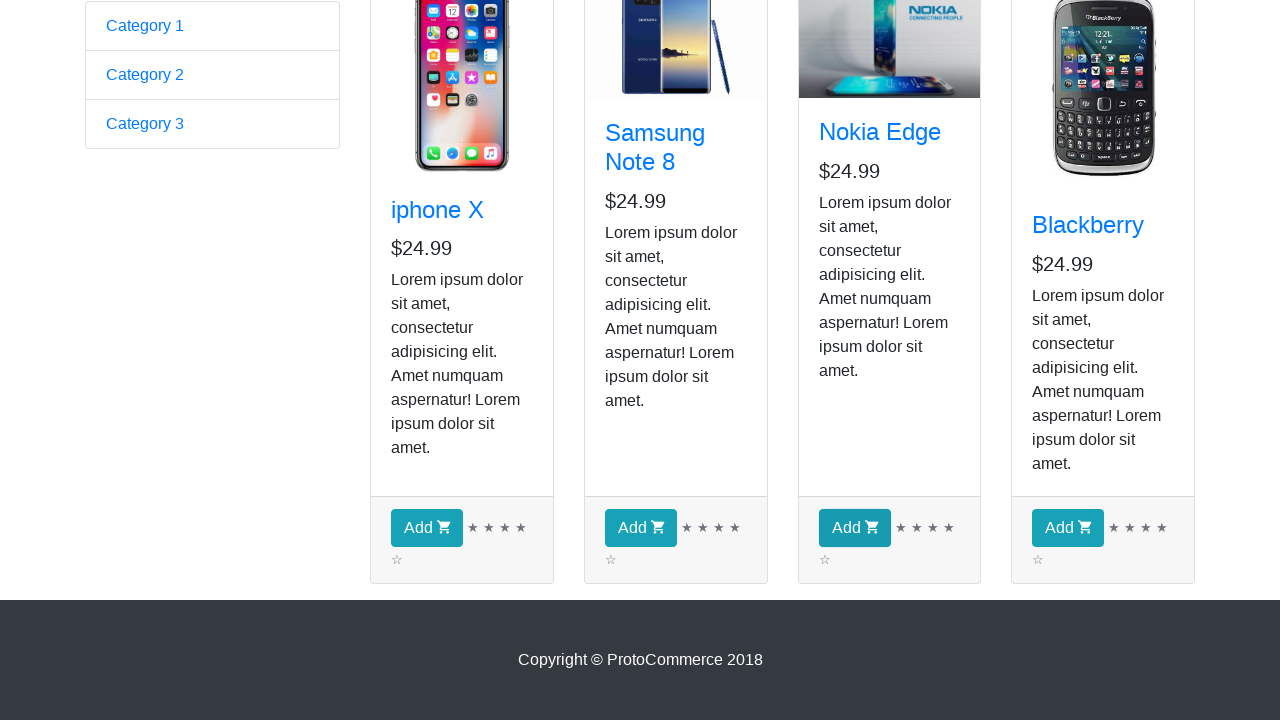

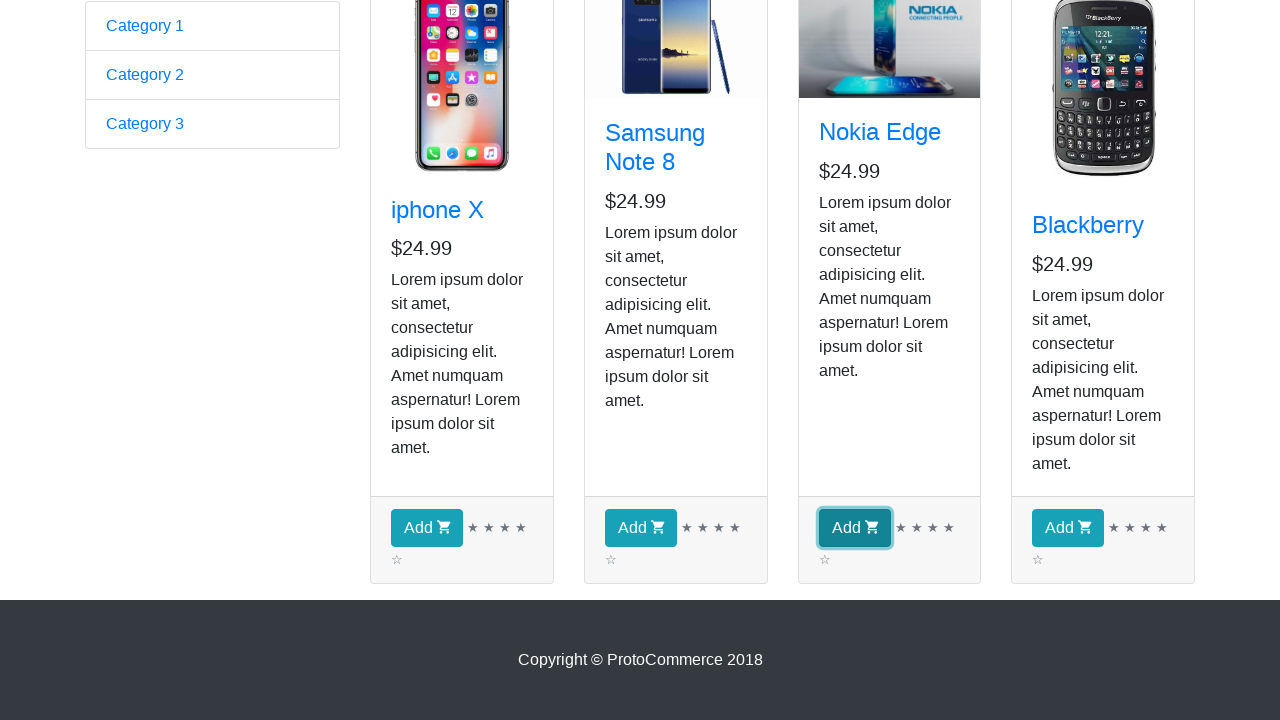